Tests dropdown selection using Playwright's built-in select_option method to choose "Option 1" by visible text

Starting URL: https://the-internet.herokuapp.com/dropdown

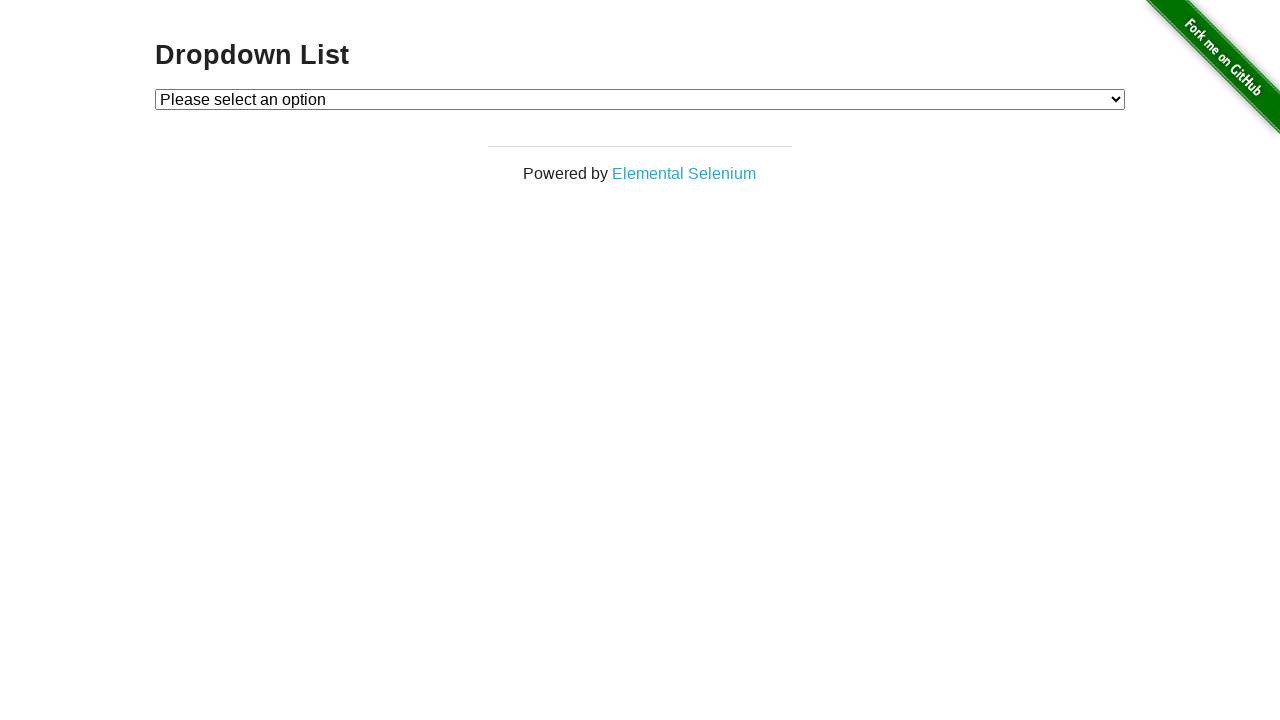

Navigated to dropdown test page
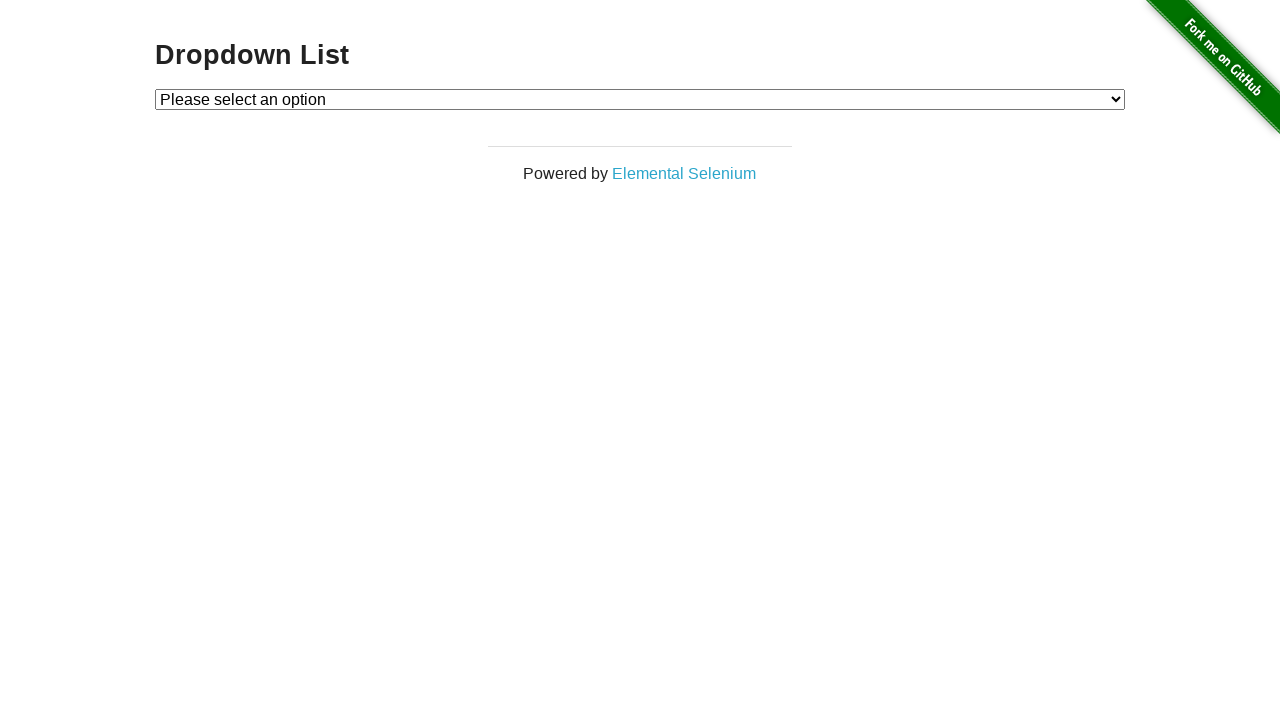

Selected 'Option 1' from dropdown using visible text on #dropdown
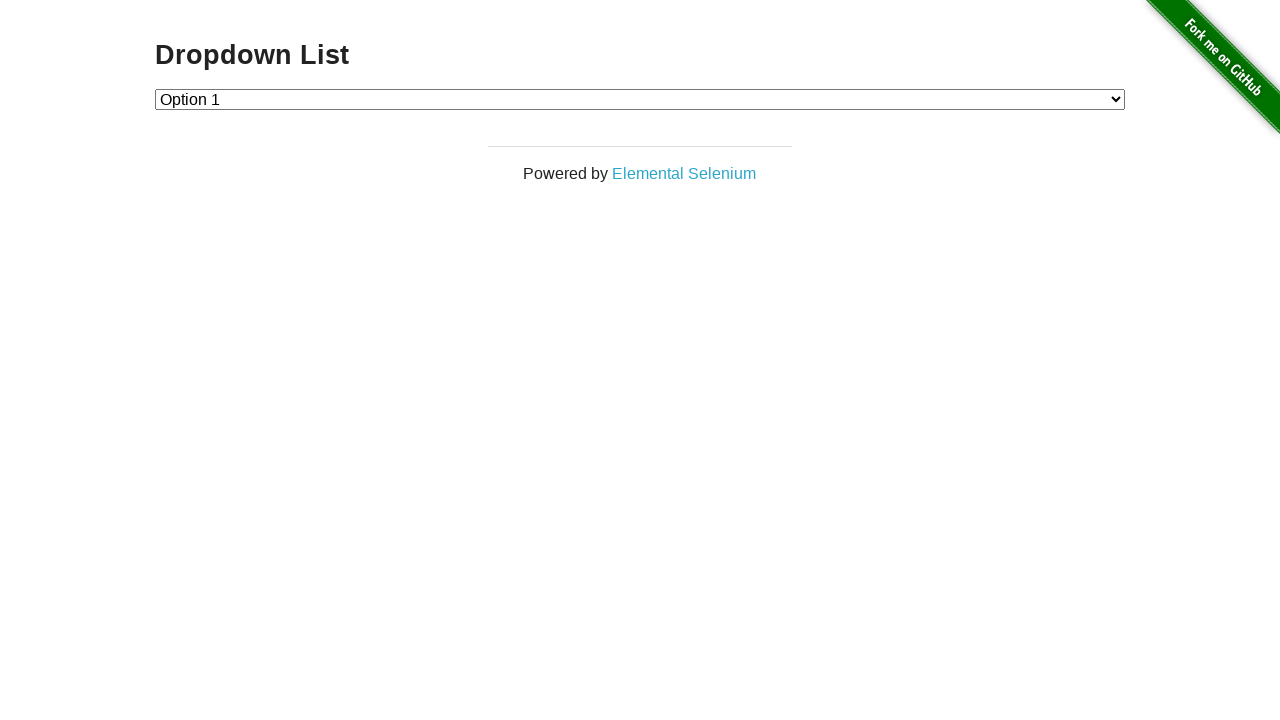

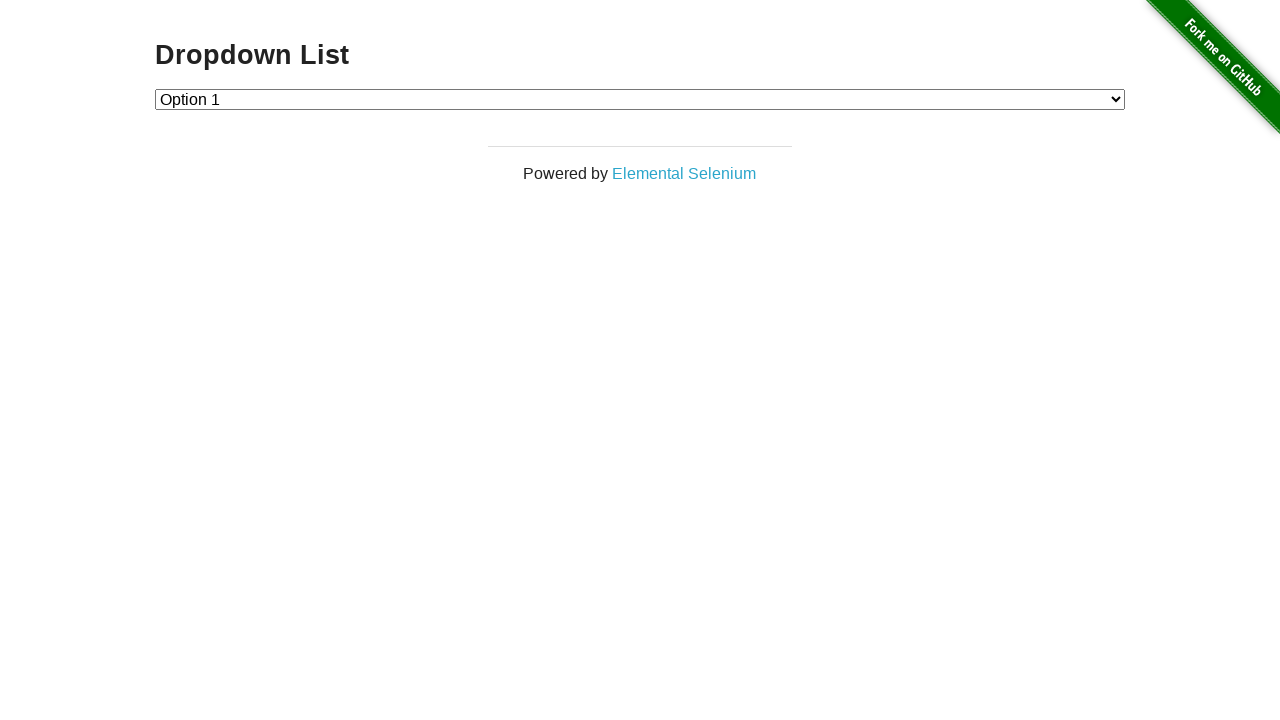